Tests clicking All filter to display all todo items regardless of completion status

Starting URL: https://demo.playwright.dev/todomvc

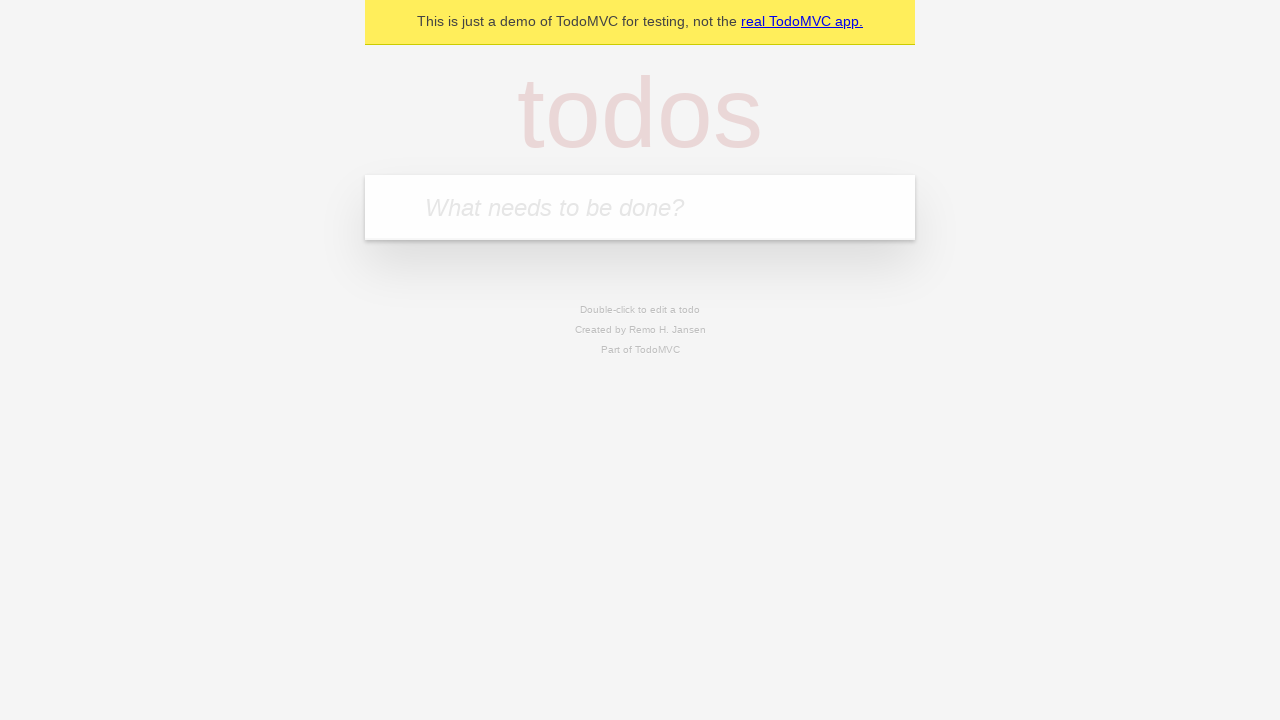

Filled todo input with 'buy some cheese' on internal:attr=[placeholder="What needs to be done?"i]
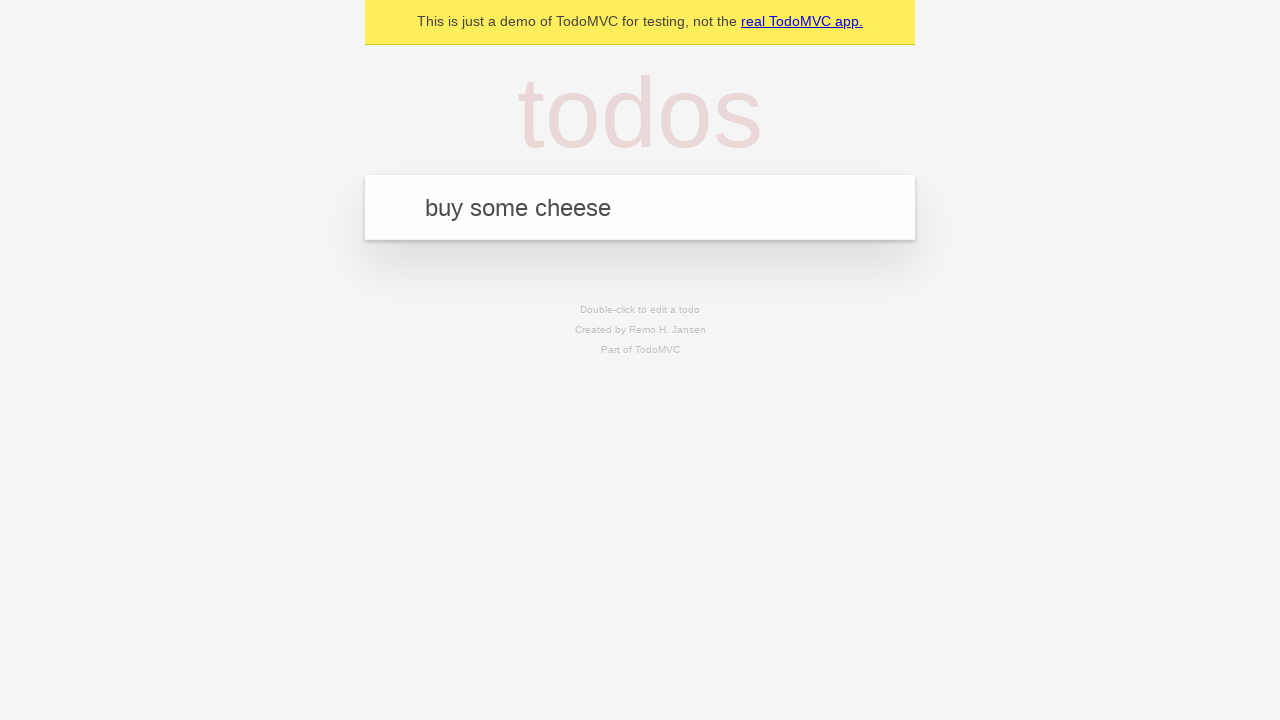

Pressed Enter to add todo 'buy some cheese' on internal:attr=[placeholder="What needs to be done?"i]
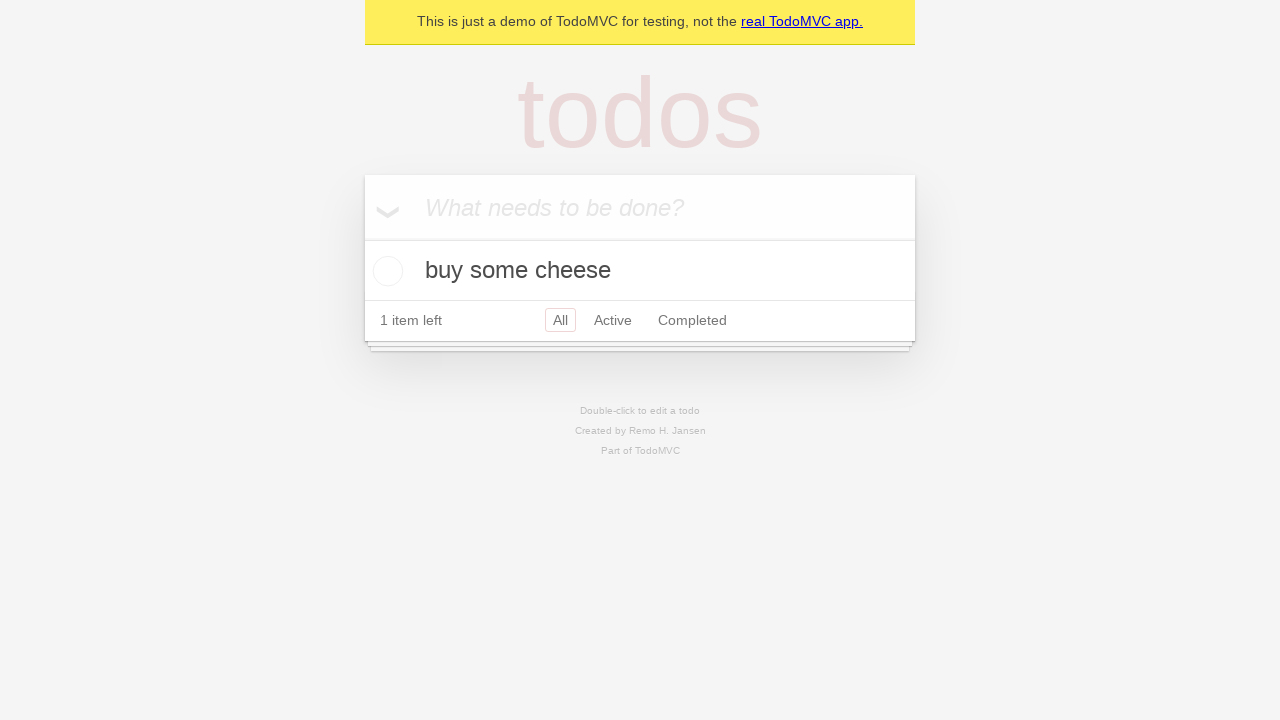

Filled todo input with 'feed the cat' on internal:attr=[placeholder="What needs to be done?"i]
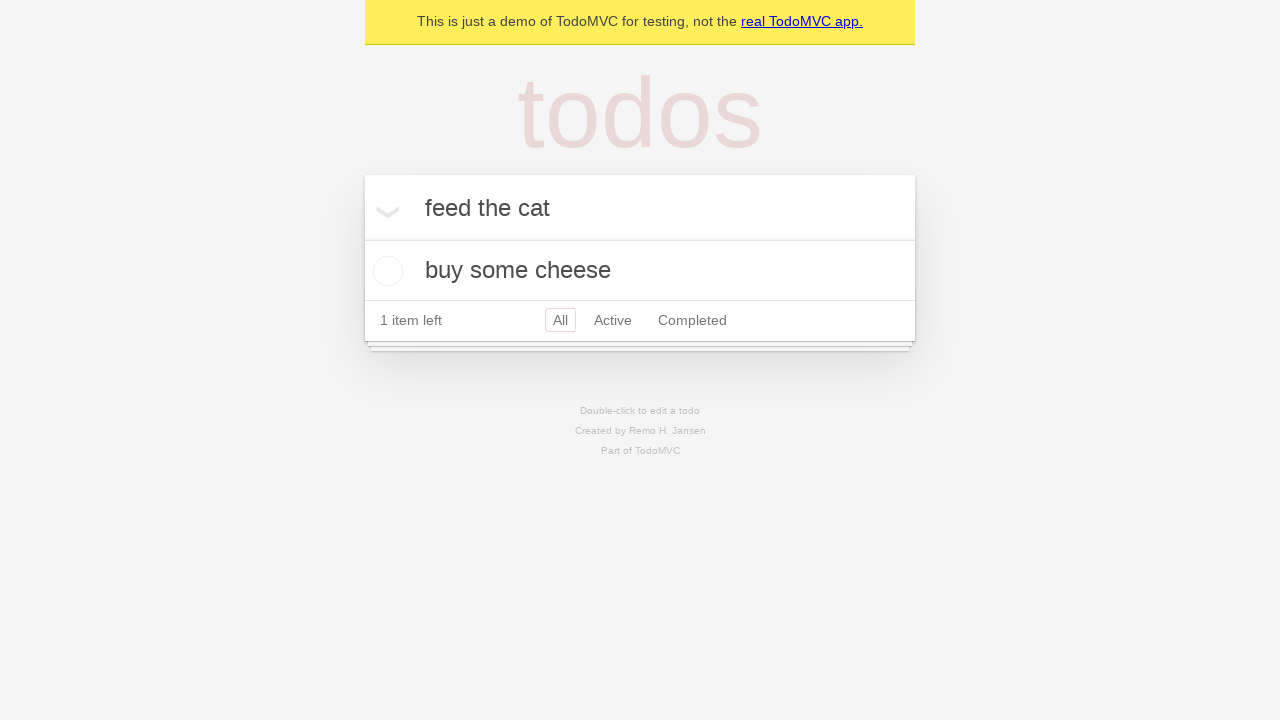

Pressed Enter to add todo 'feed the cat' on internal:attr=[placeholder="What needs to be done?"i]
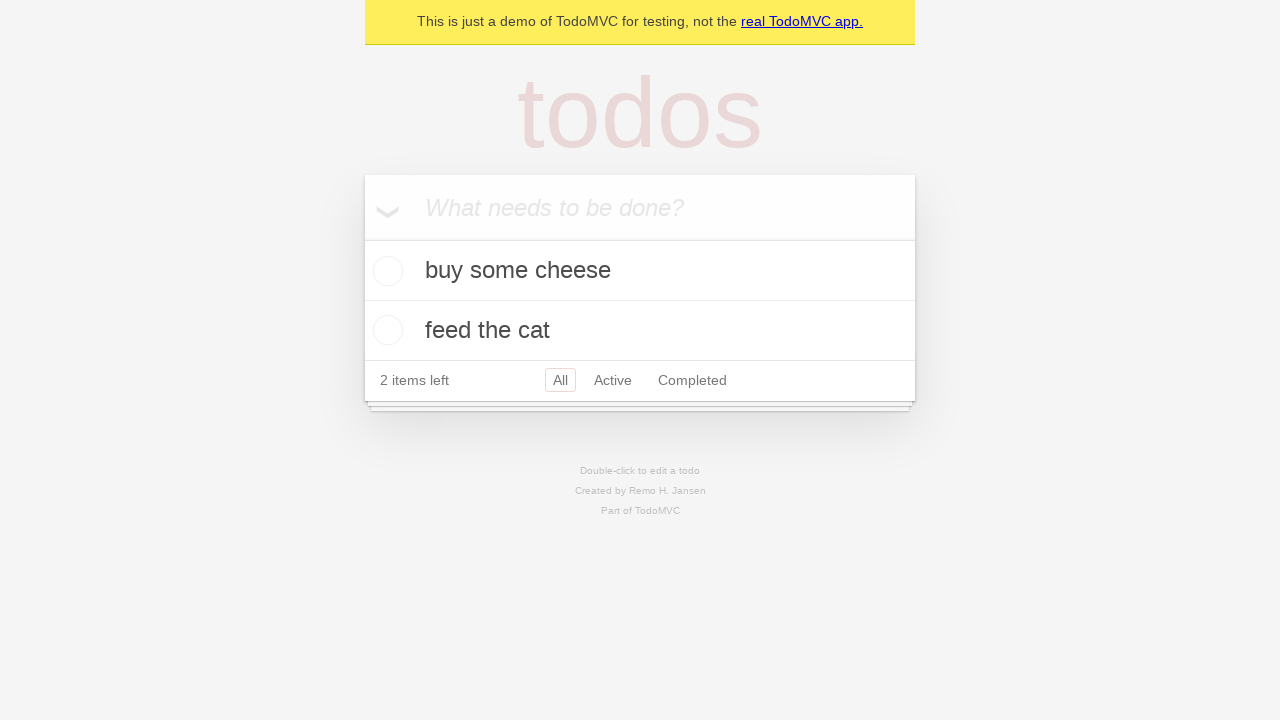

Filled todo input with 'book a doctors appointment' on internal:attr=[placeholder="What needs to be done?"i]
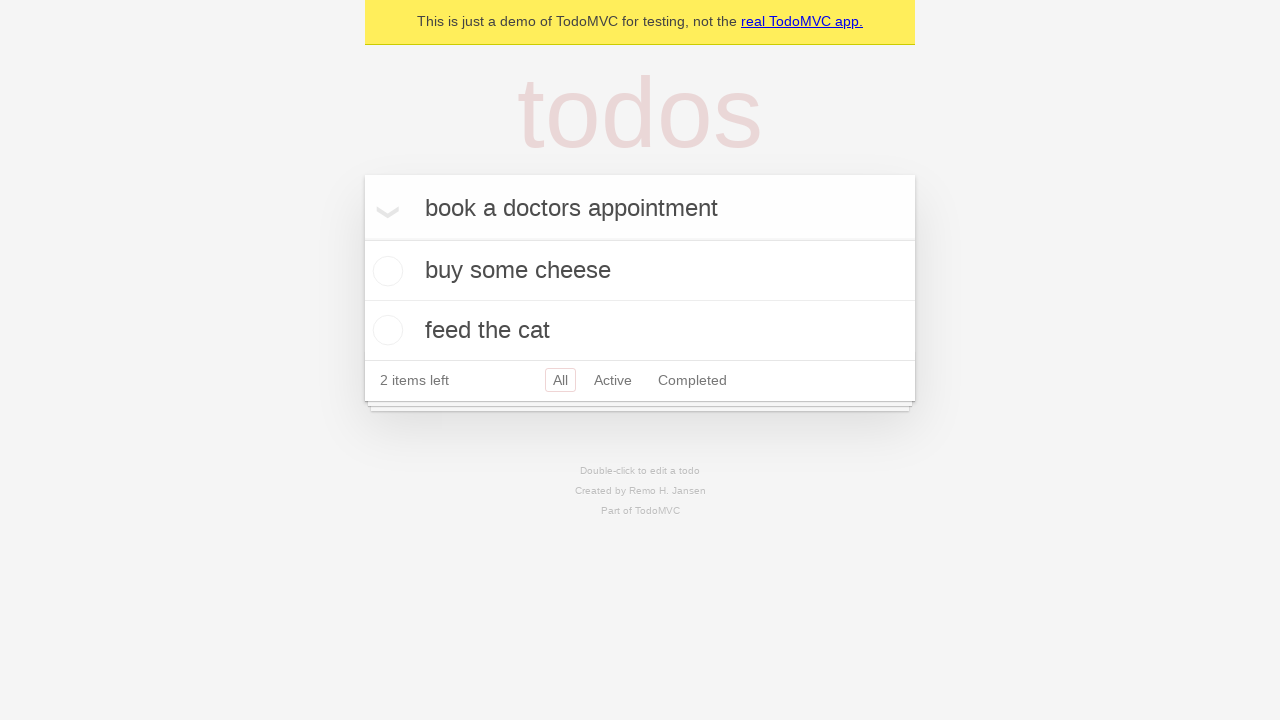

Pressed Enter to add todo 'book a doctors appointment' on internal:attr=[placeholder="What needs to be done?"i]
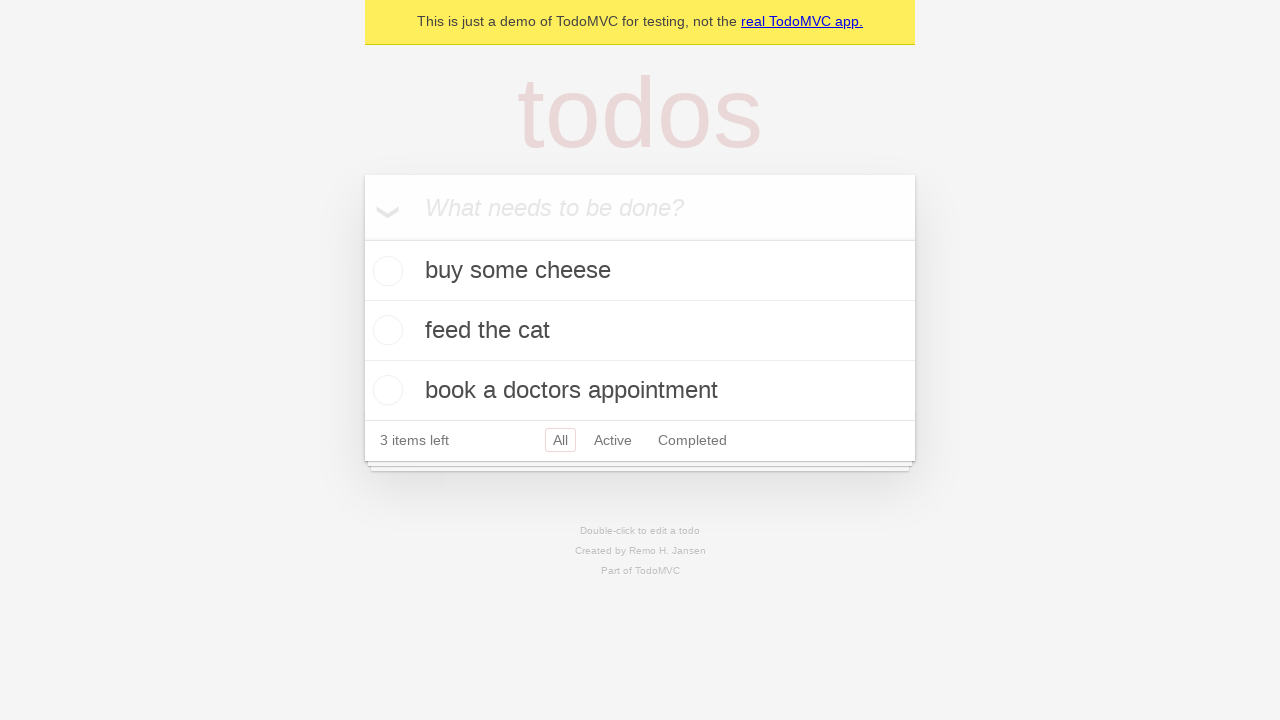

Checked the second todo item at (385, 330) on internal:testid=[data-testid="todo-item"s] >> nth=1 >> internal:role=checkbox
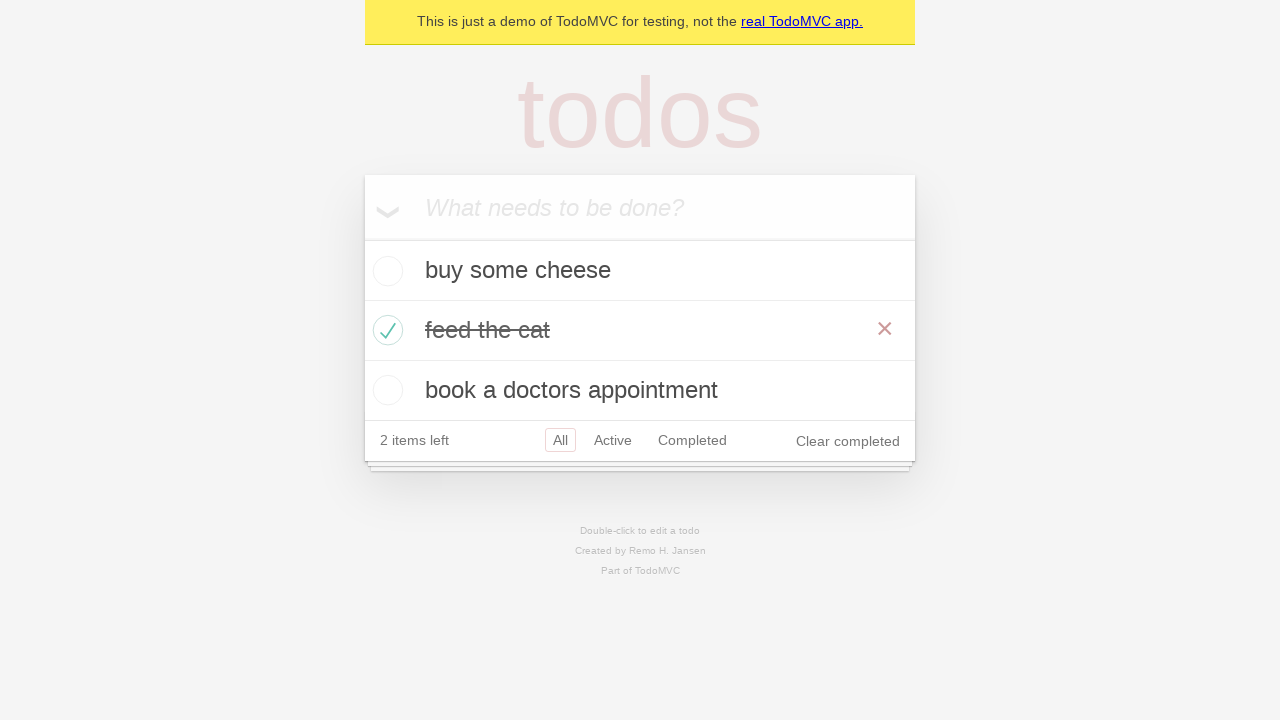

Clicked Active filter to display active todos at (613, 440) on internal:role=link[name="Active"i]
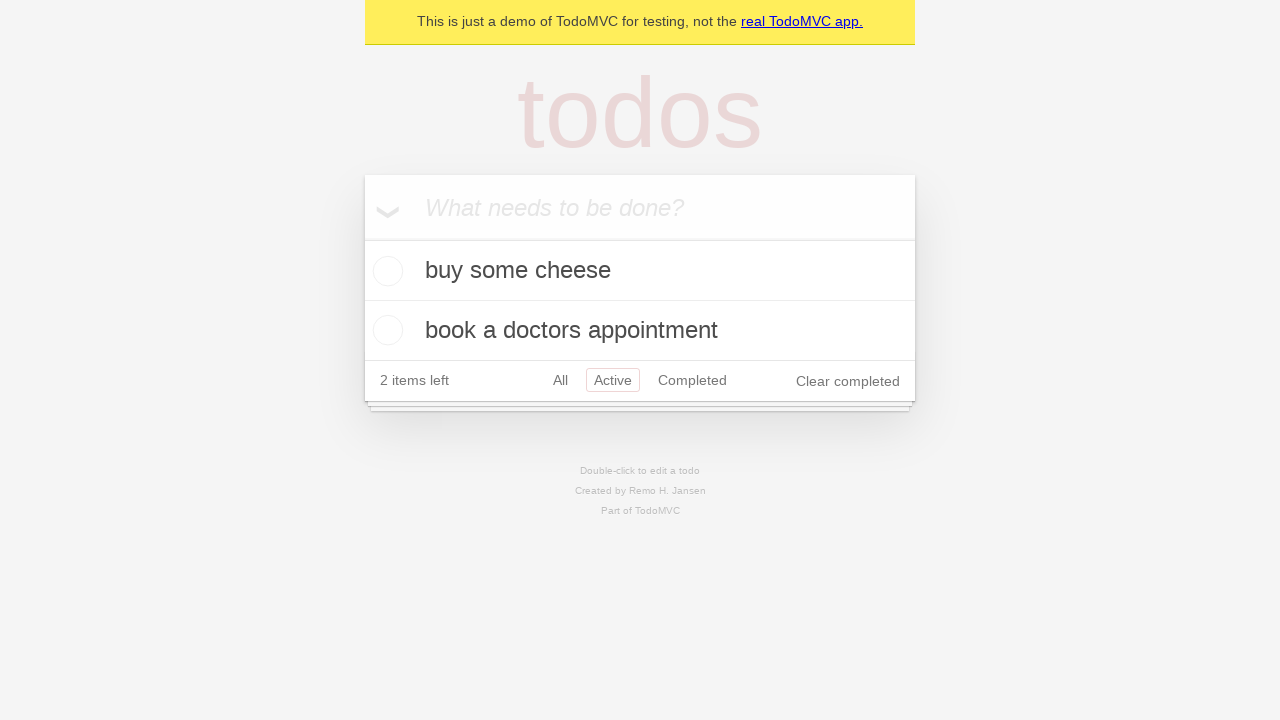

Clicked Completed filter to display completed todos at (692, 380) on internal:role=link[name="Completed"i]
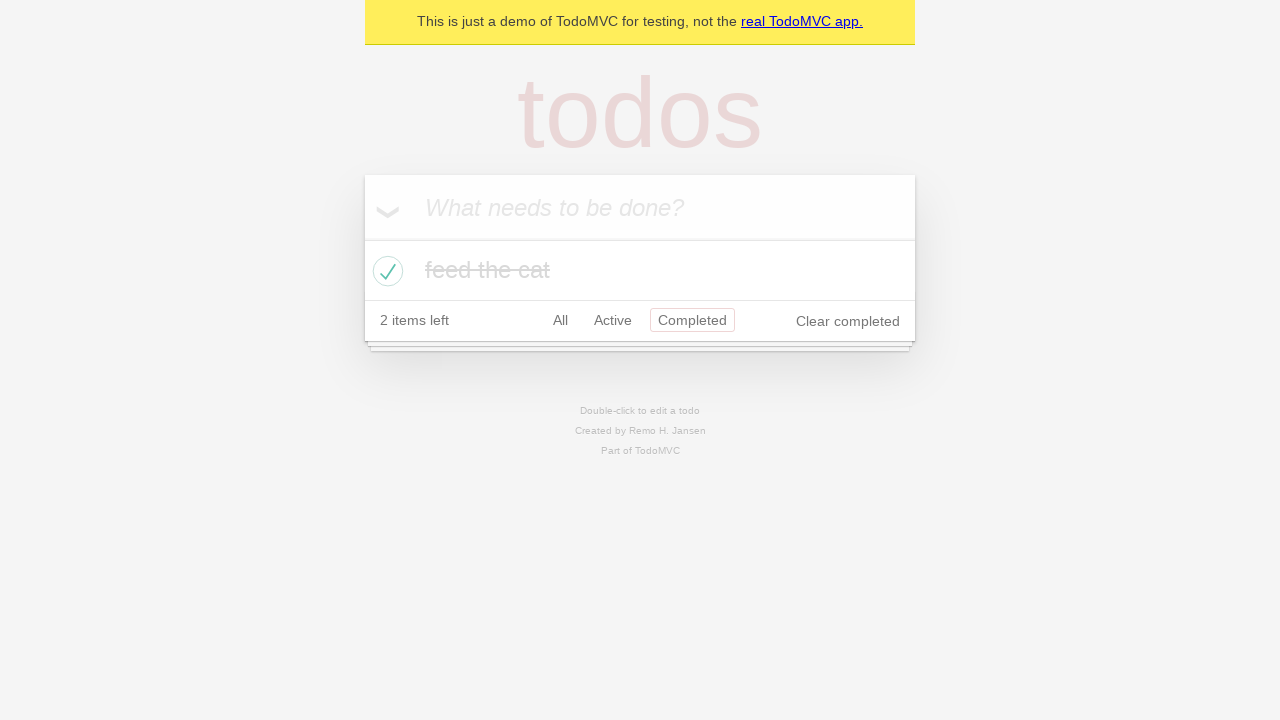

Clicked All filter to display all items regardless of completion status at (560, 320) on internal:role=link[name="All"i]
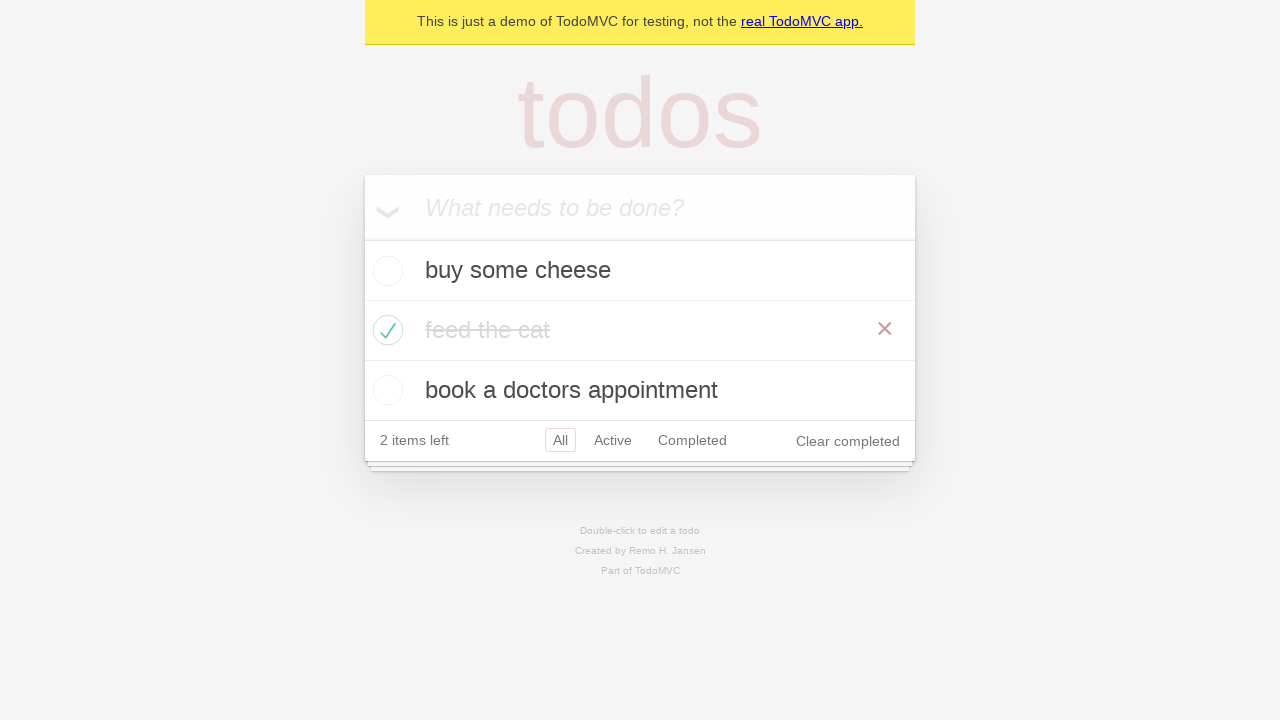

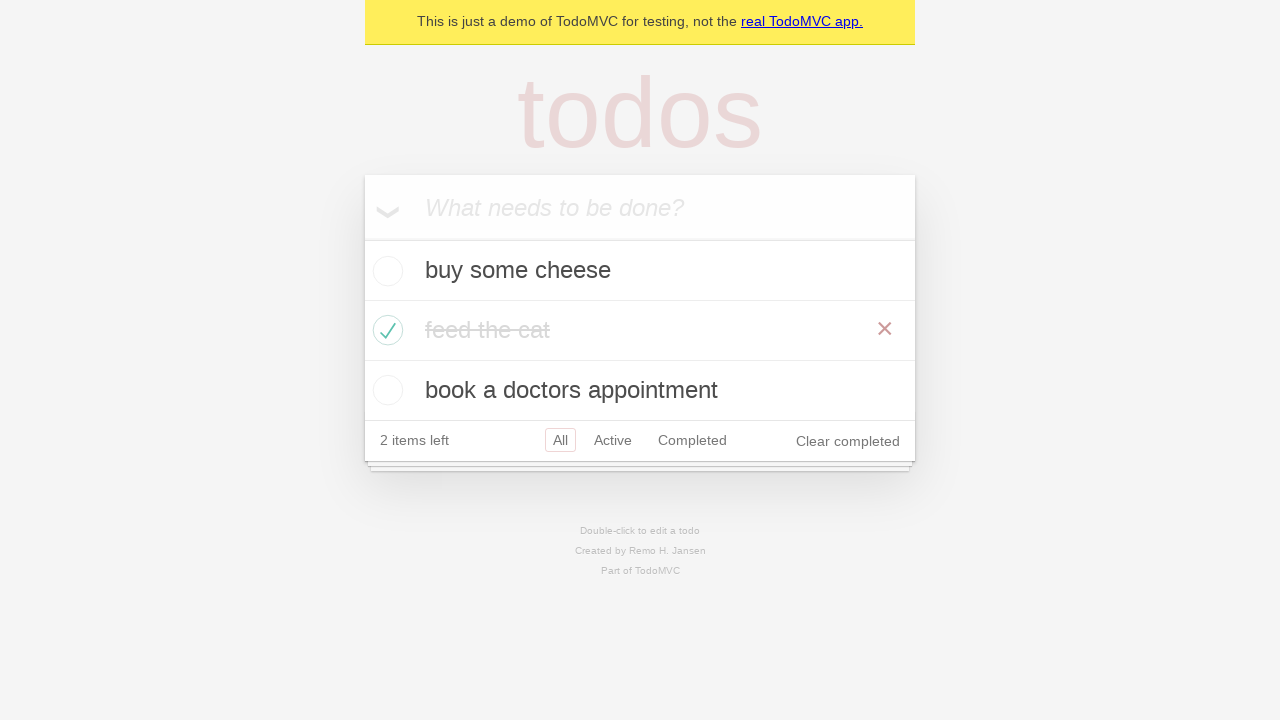